Navigates to scrollbars test page and clicks a hiding button

Starting URL: http://www.uitestingplayground.com/scrollbars

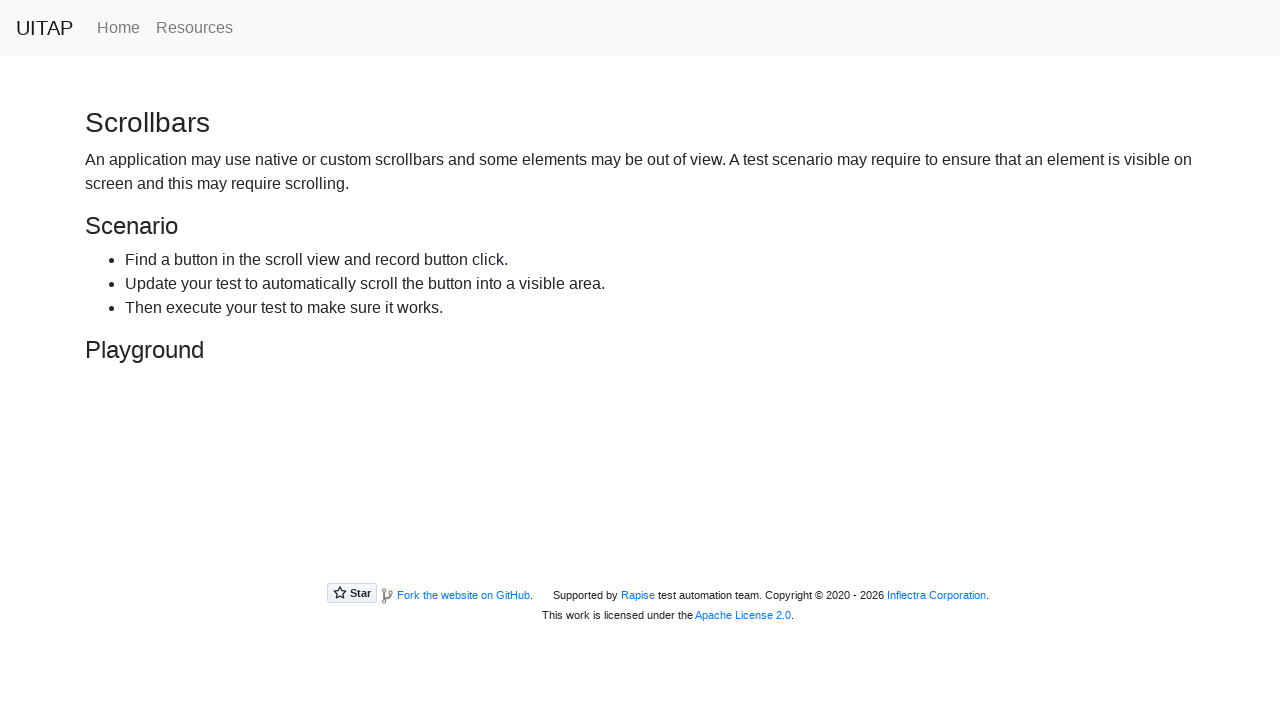

Navigated to scrollbars test page
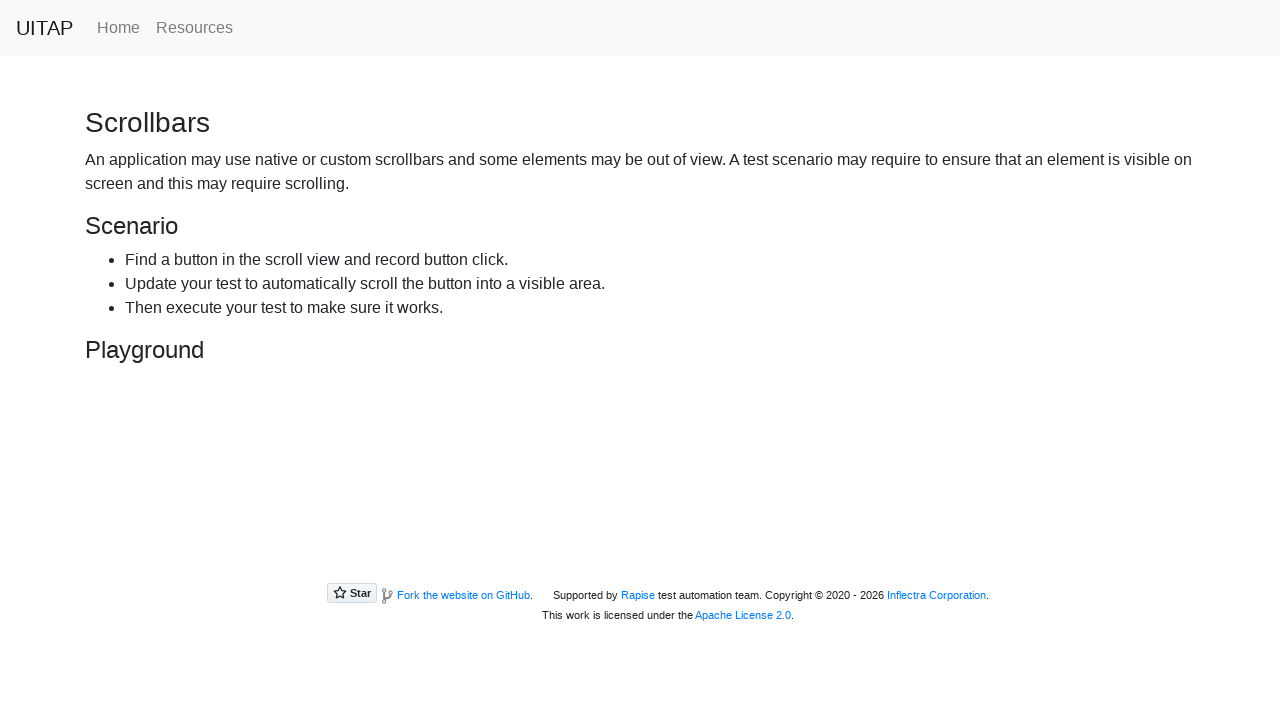

Clicked the hiding button at (234, 448) on #hidingButton
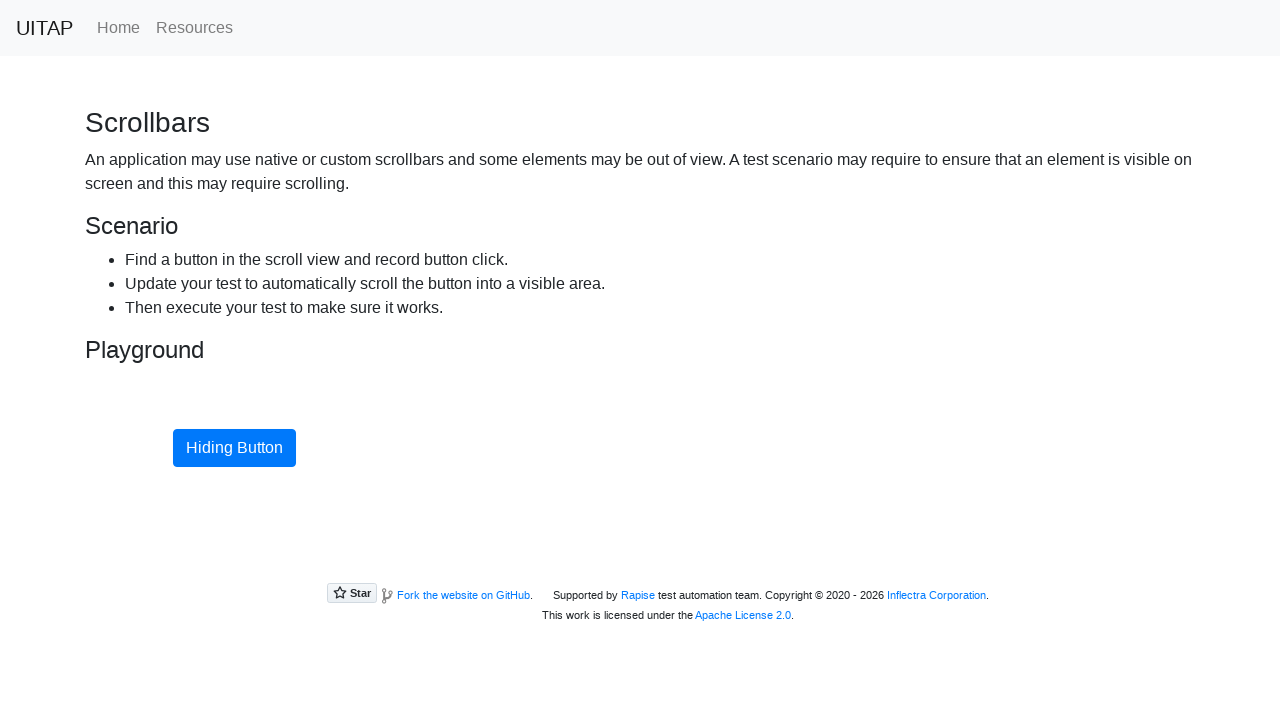

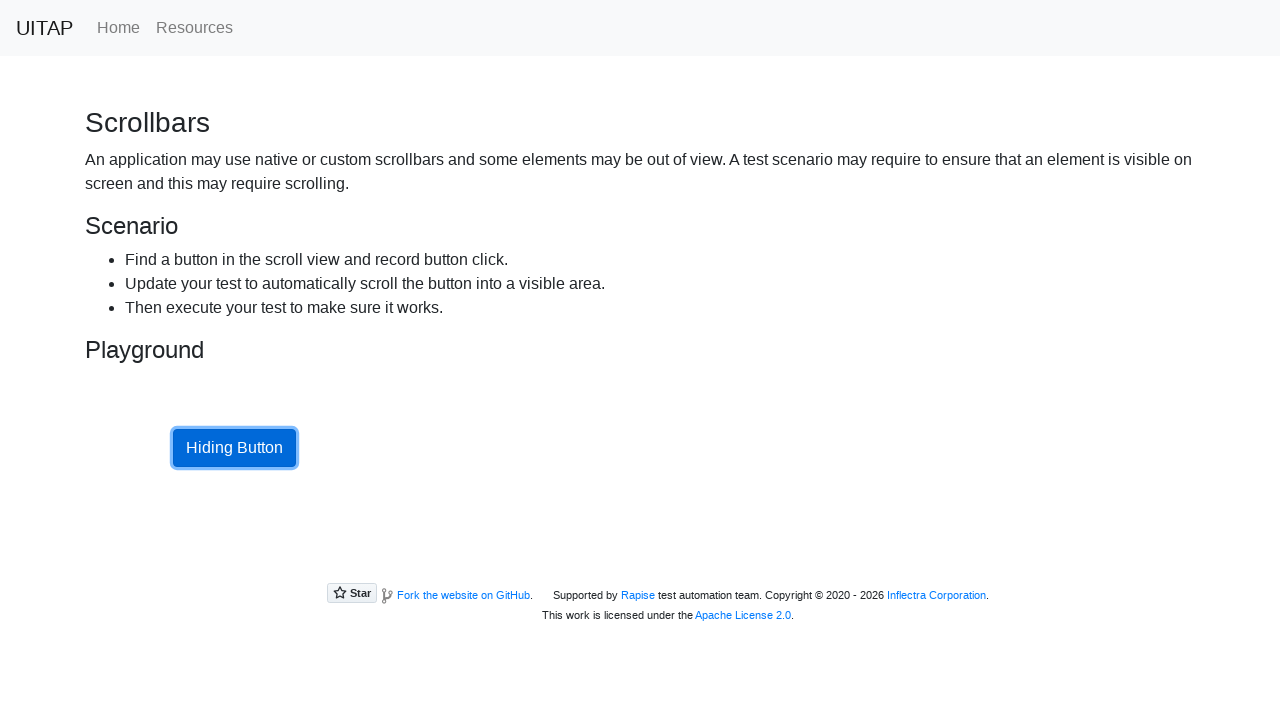